Tests drag and drop functionality on jQueryUI's droppable demo page by dragging an element and dropping it onto a target droppable area within an iframe.

Starting URL: https://jqueryui.com/droppable/

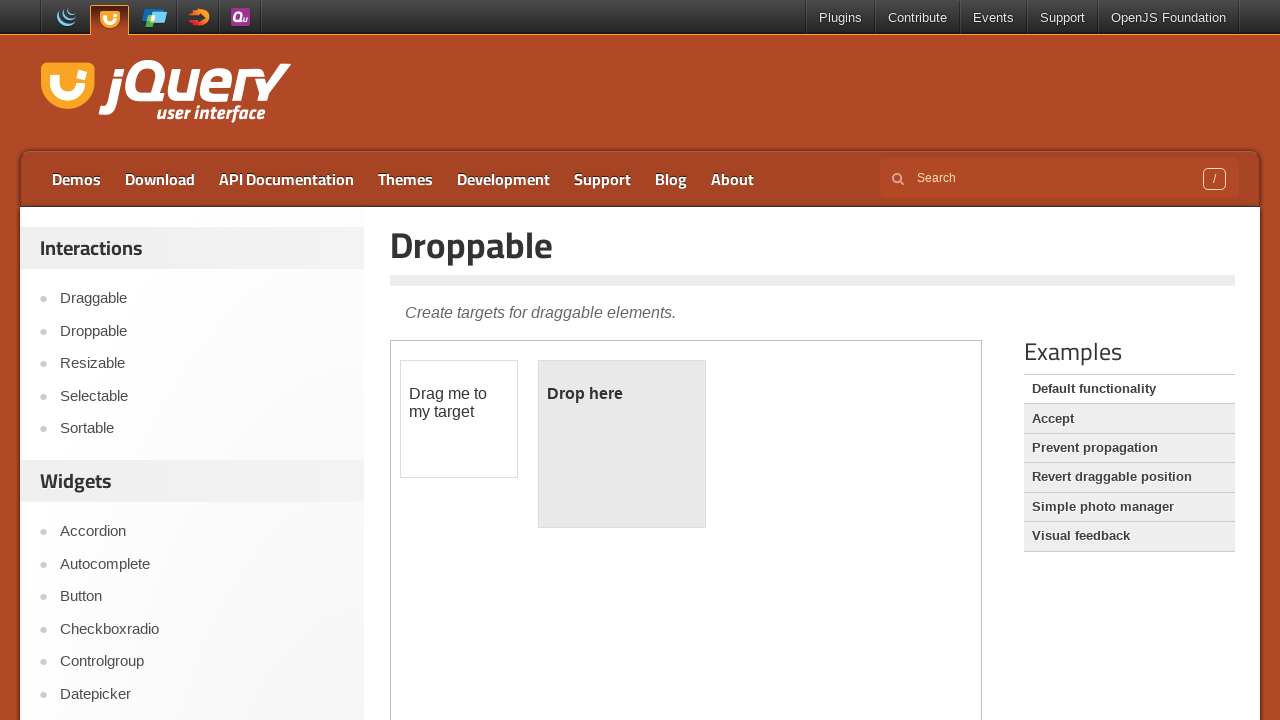

Located the demo iframe on the jQueryUI droppable page
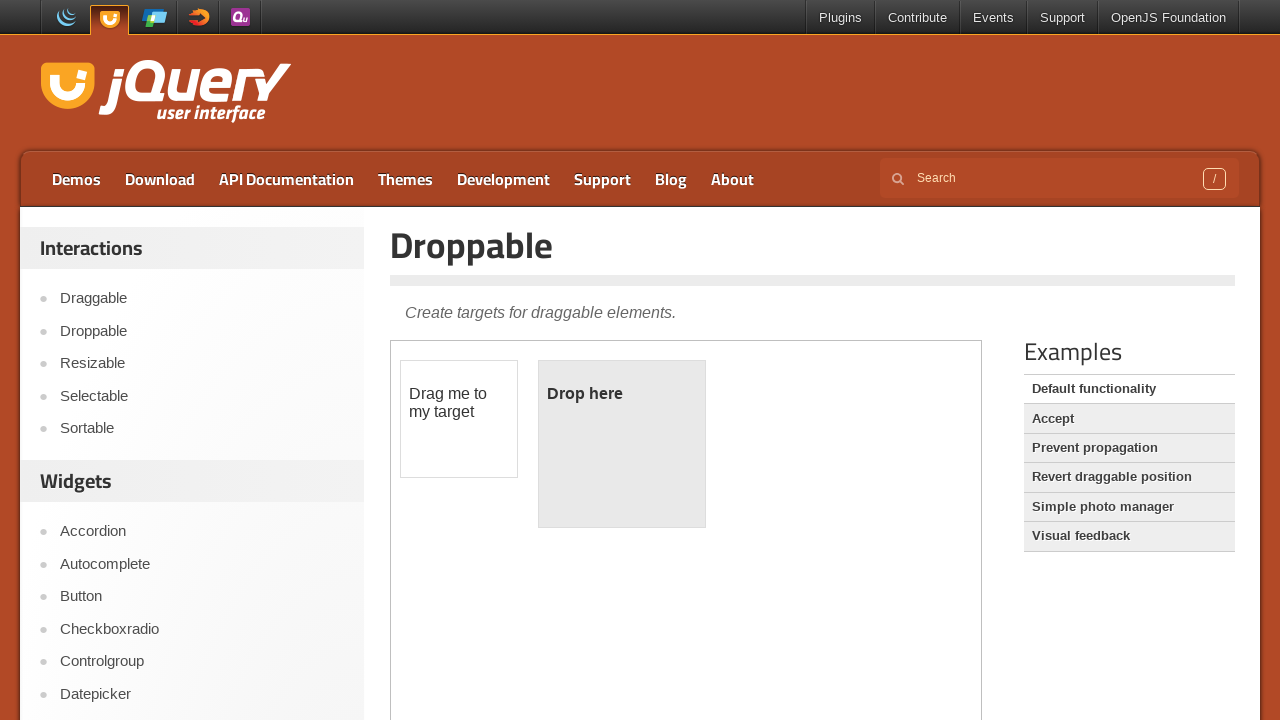

Located the draggable element within the iframe
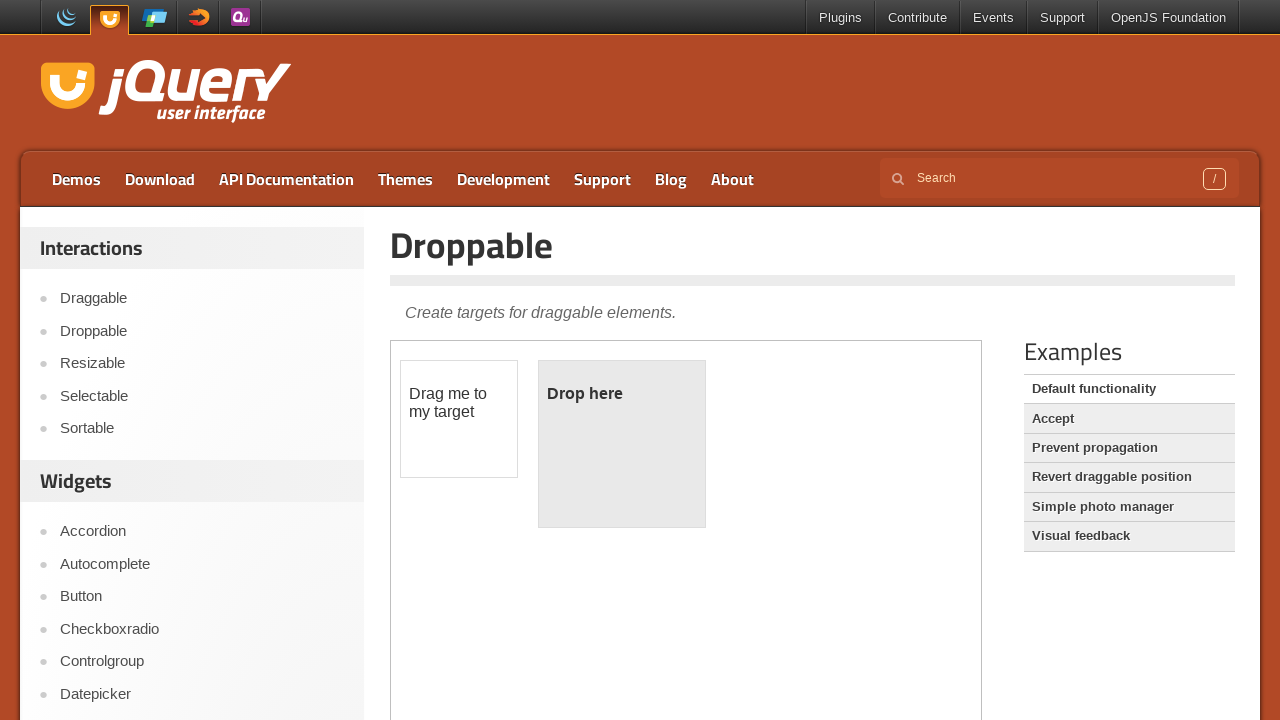

Located the droppable target element within the iframe
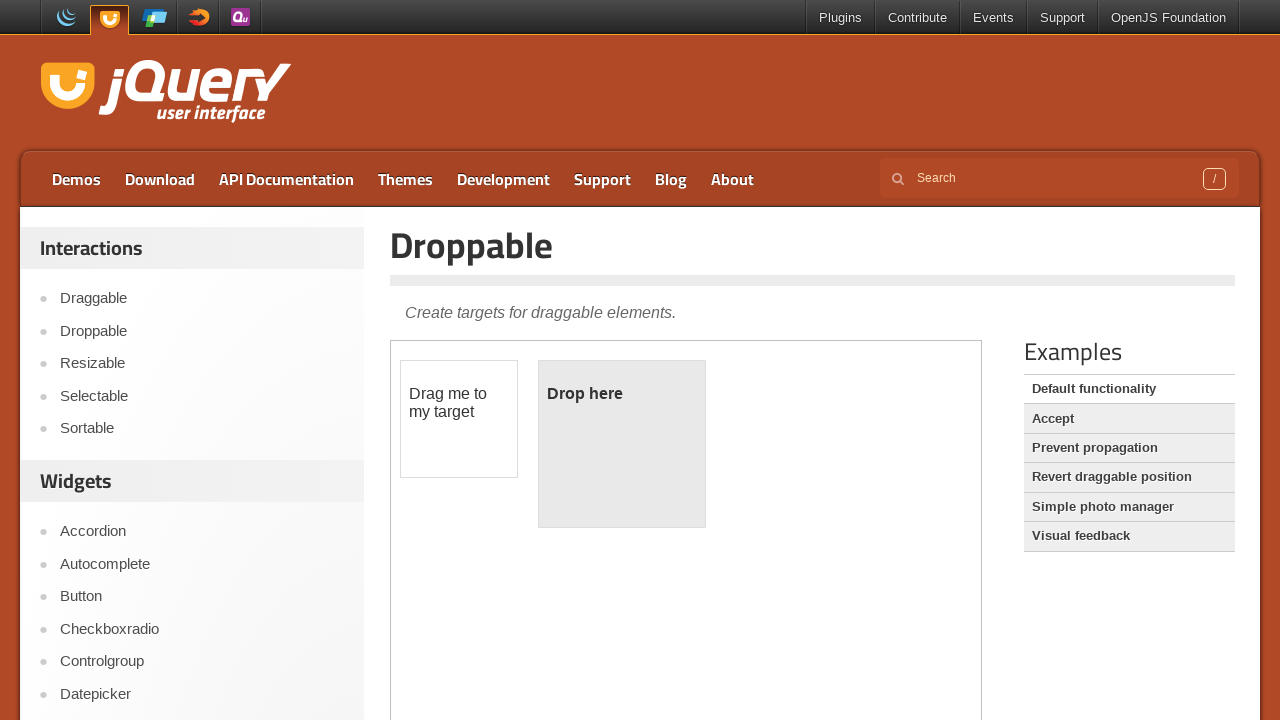

Successfully dragged the draggable element and dropped it onto the droppable target area at (622, 444)
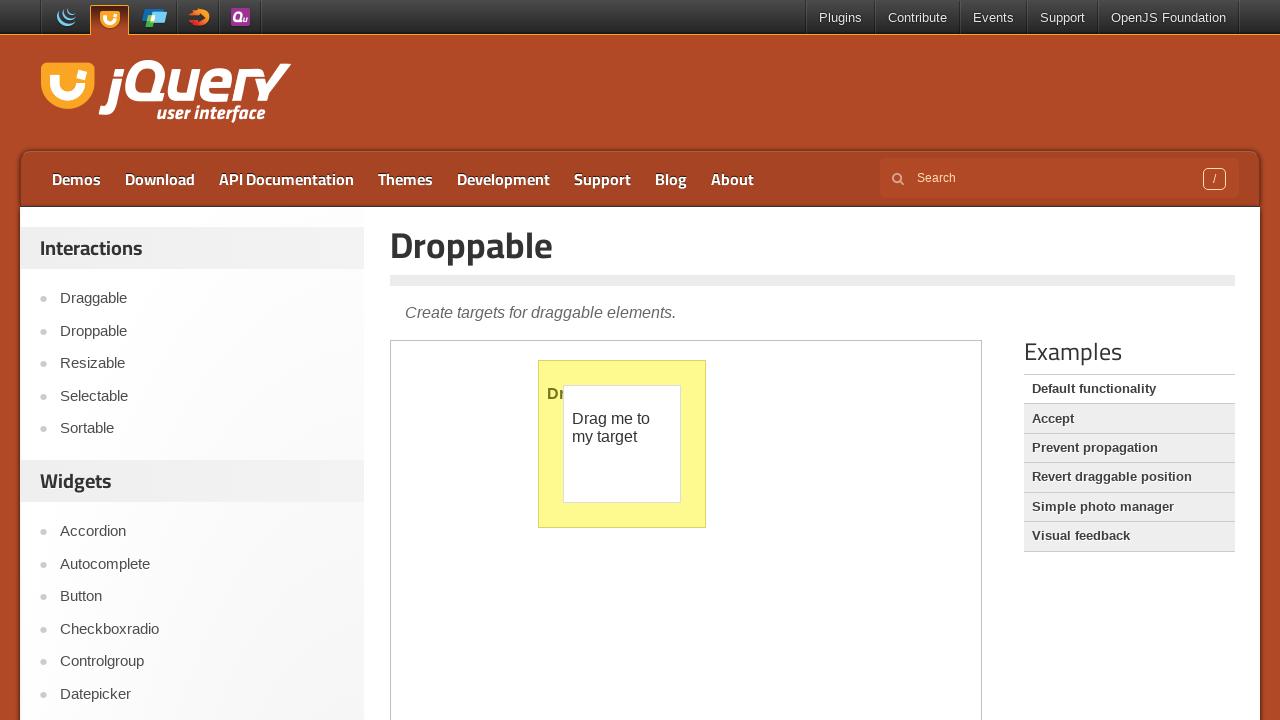

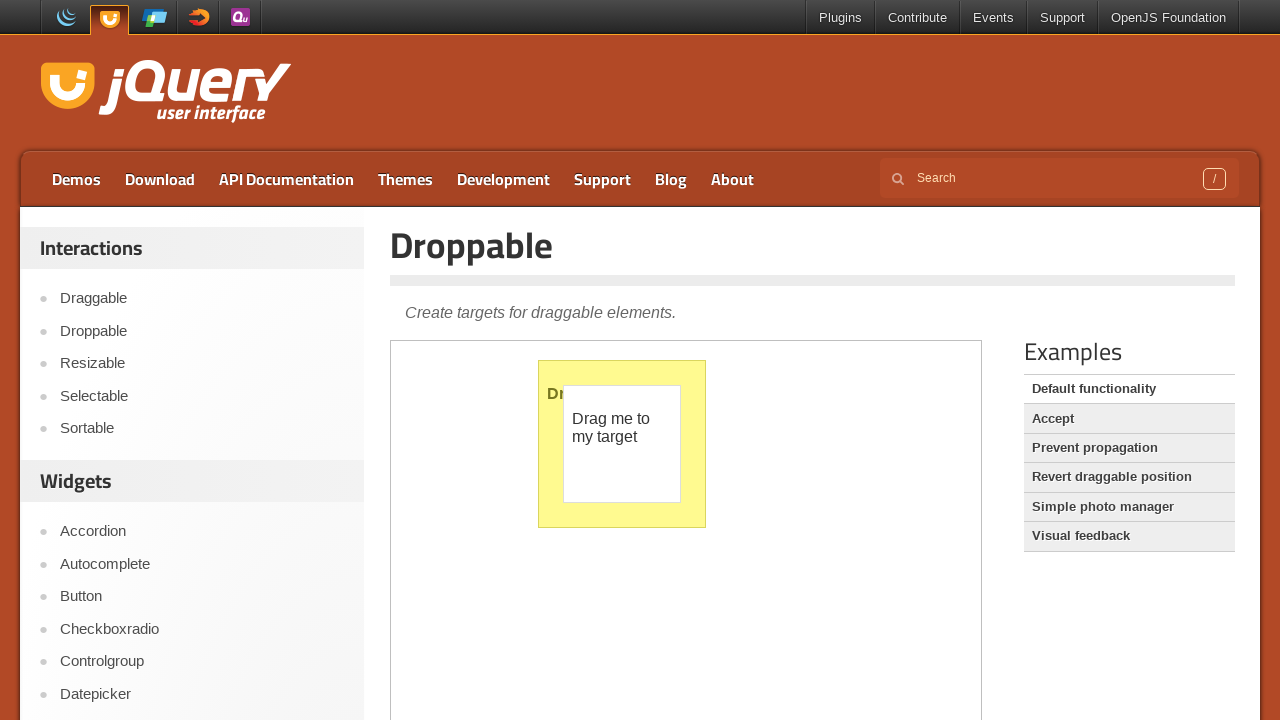